Tests scrolling functionality and verifies that the sum of values in a table matches the displayed total amount

Starting URL: https://rahulshettyacademy.com/AutomationPractice/

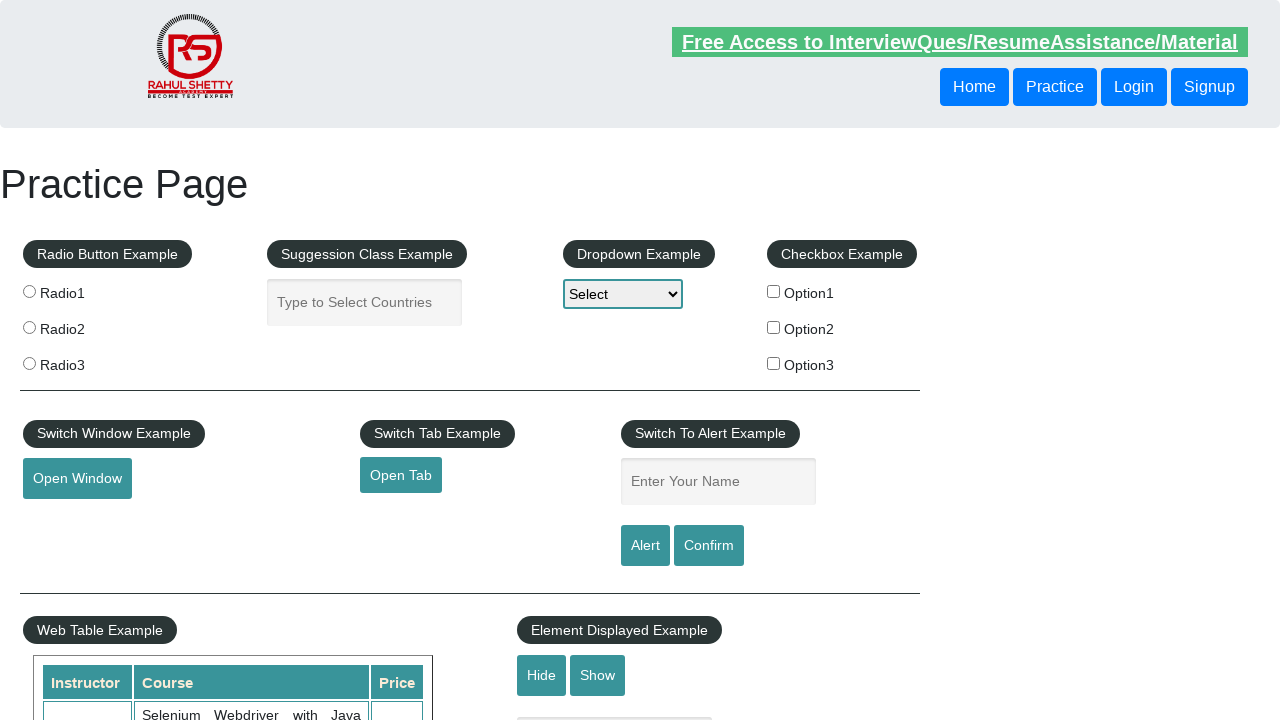

Scrolled main window down by 500px
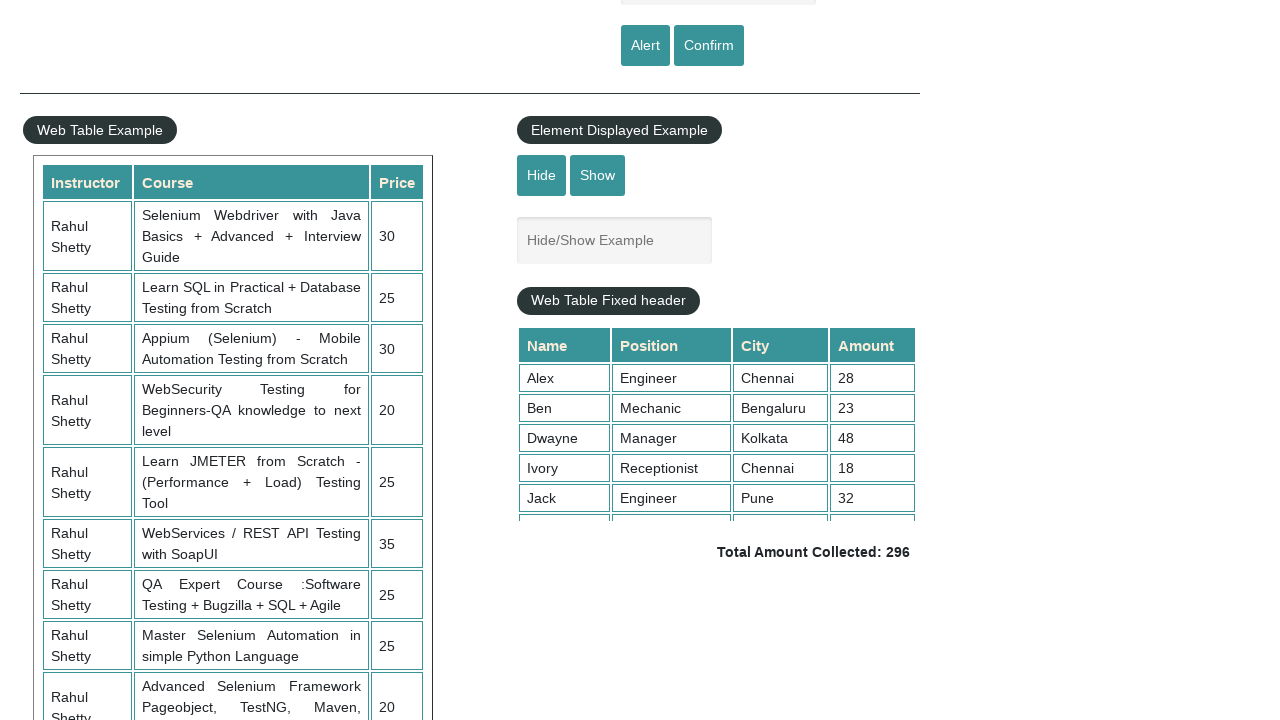

Waited 2 seconds for scroll animation to complete
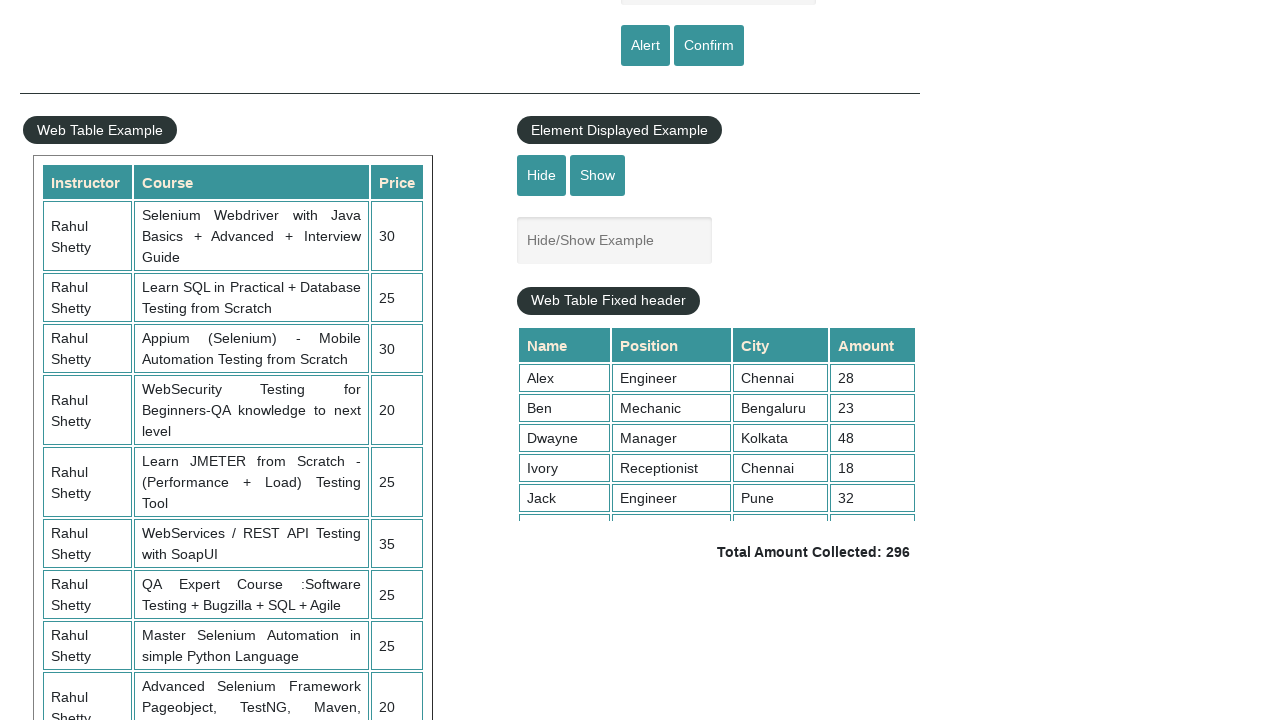

Scrolled table with fixed header to bottom (scrollTop=5000)
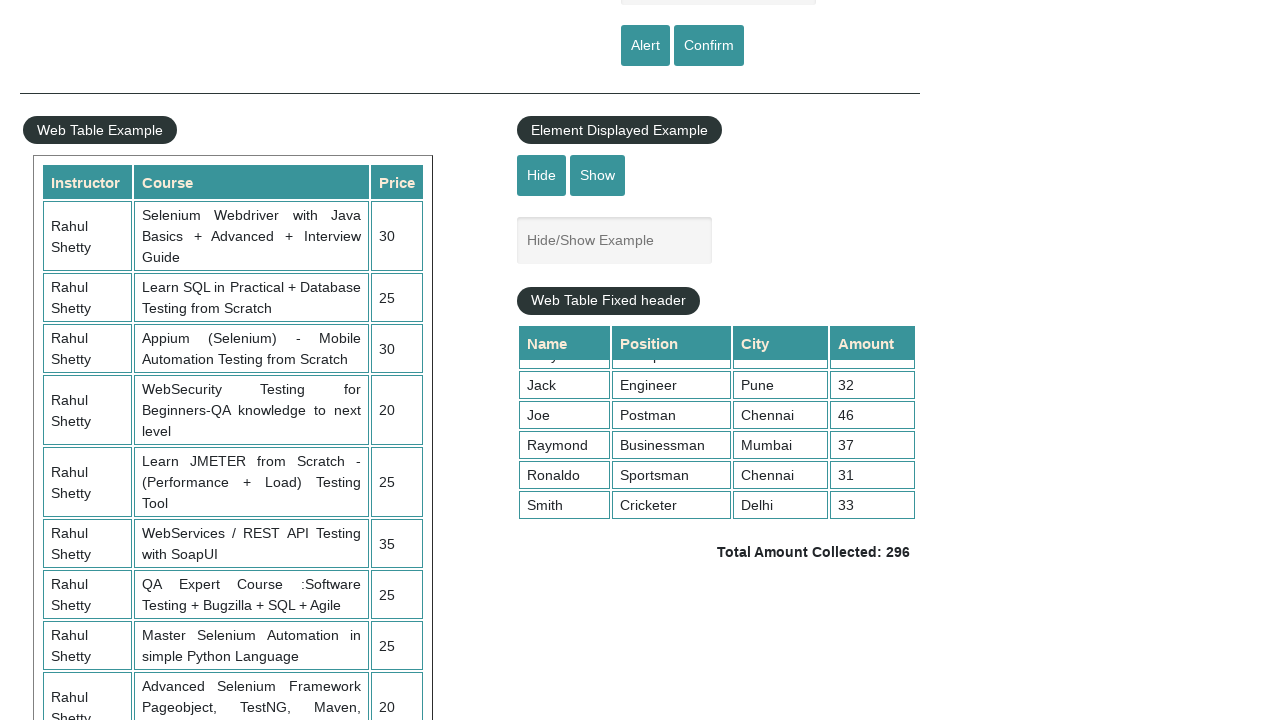

Retrieved all values from 4th column of table
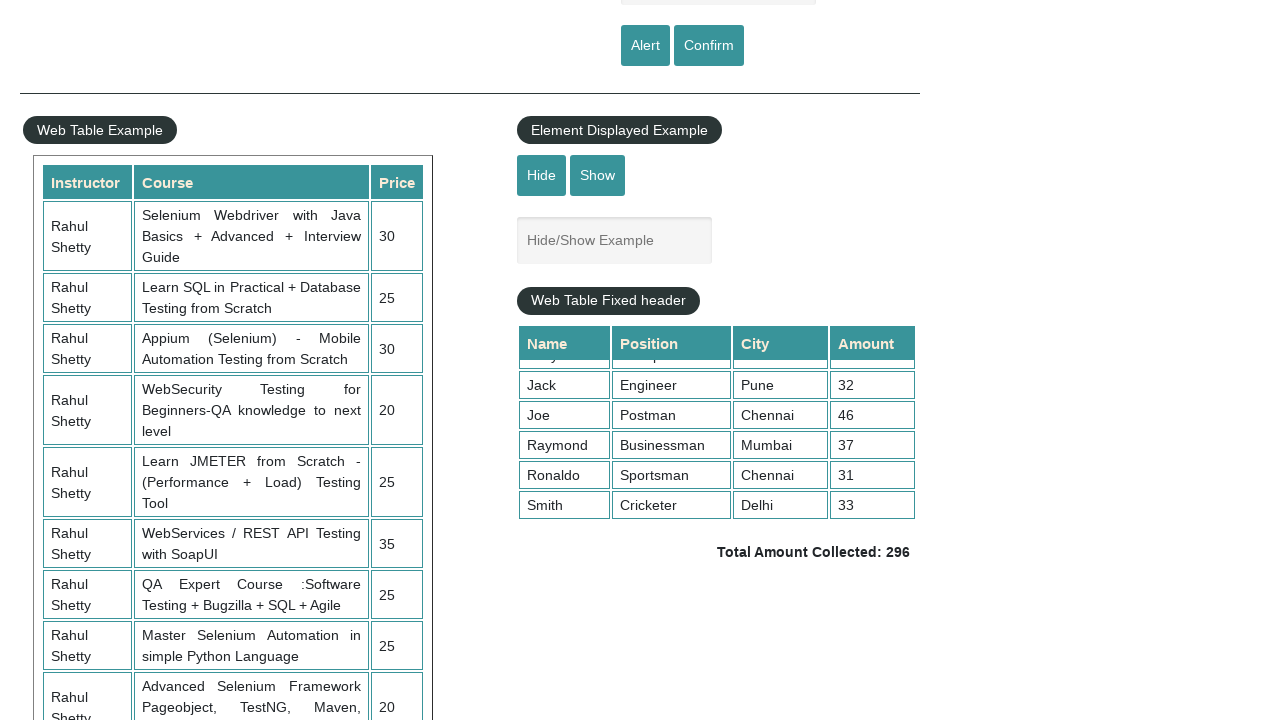

Calculated sum of table values: 296
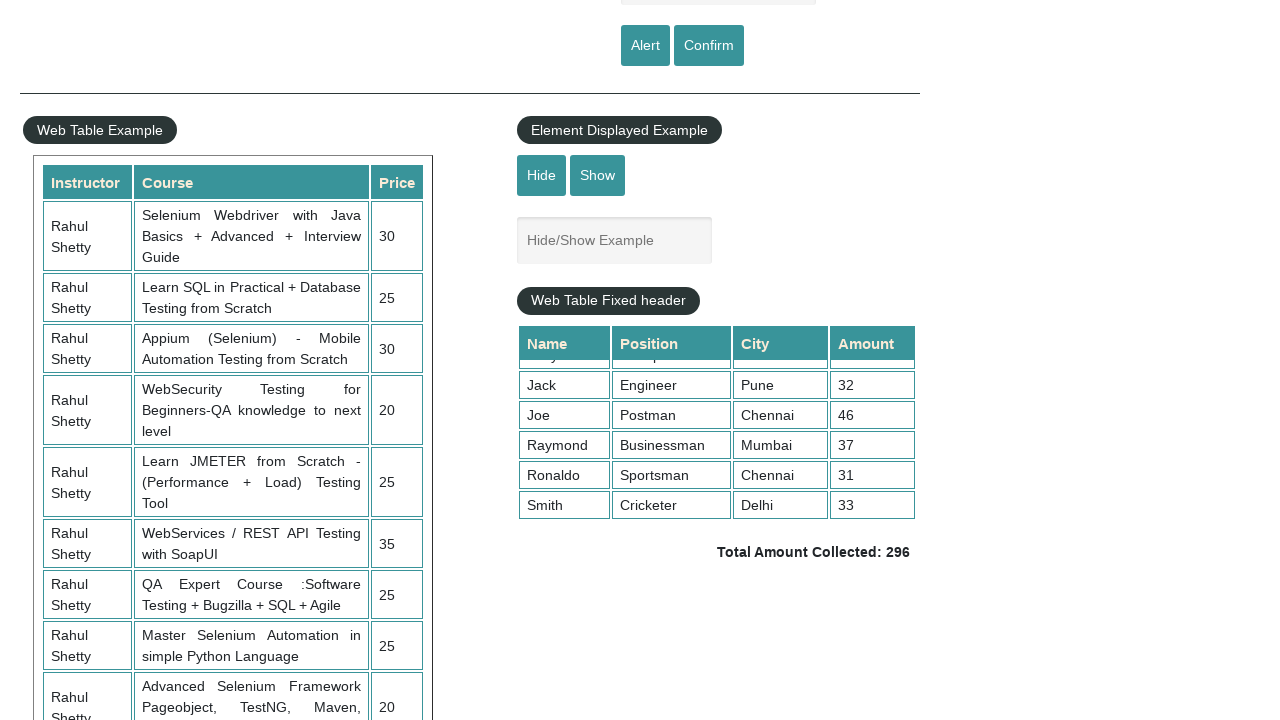

Retrieved displayed total amount text
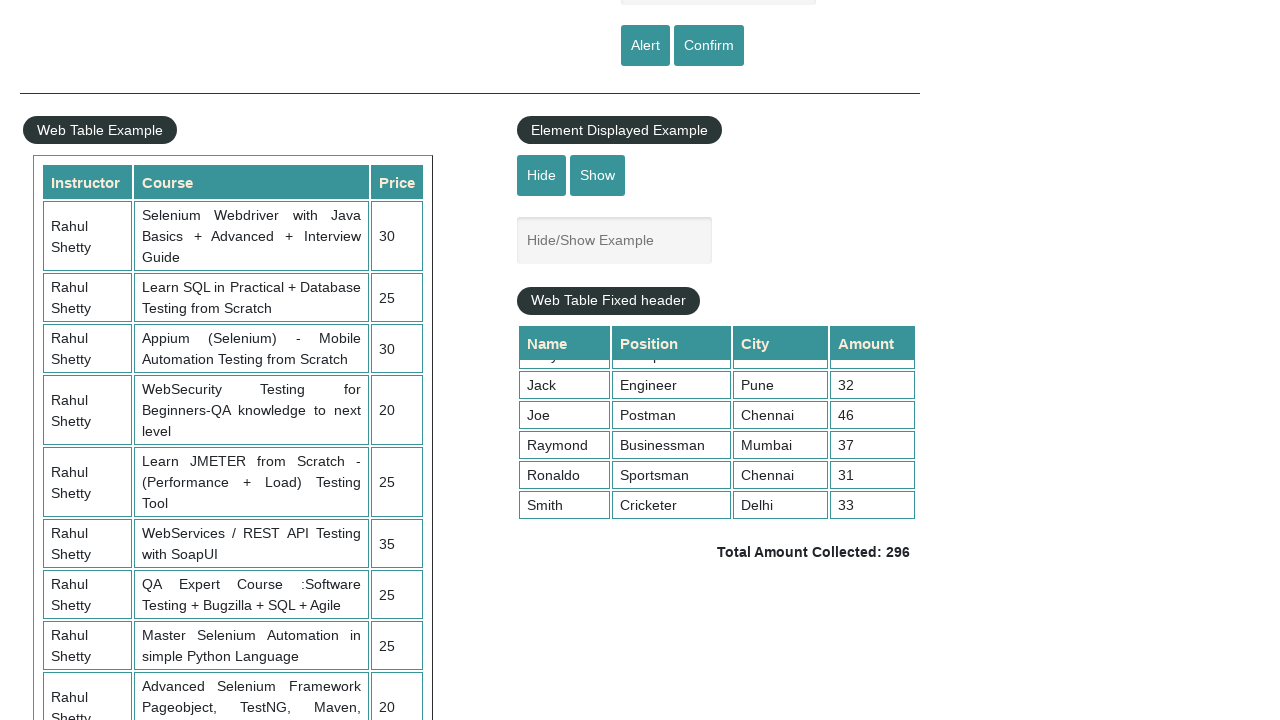

Parsed total amount from text: 296
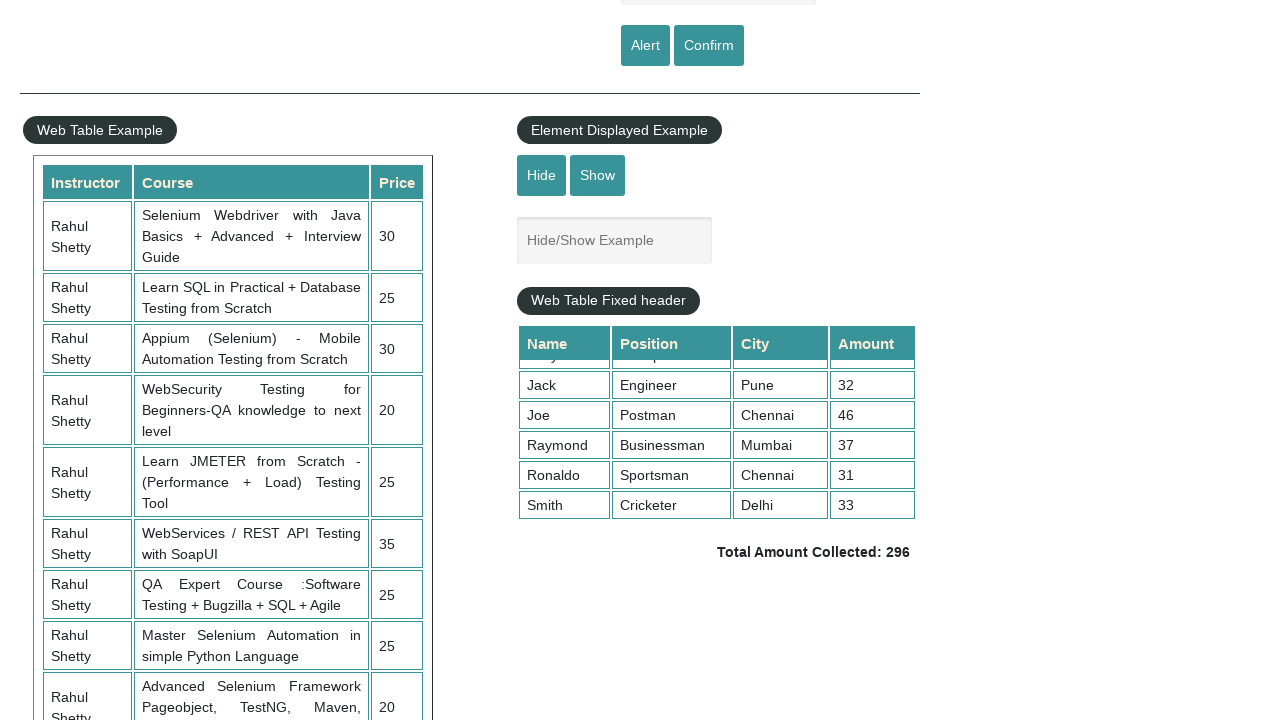

Verified that calculated sum (296) matches displayed total (296)
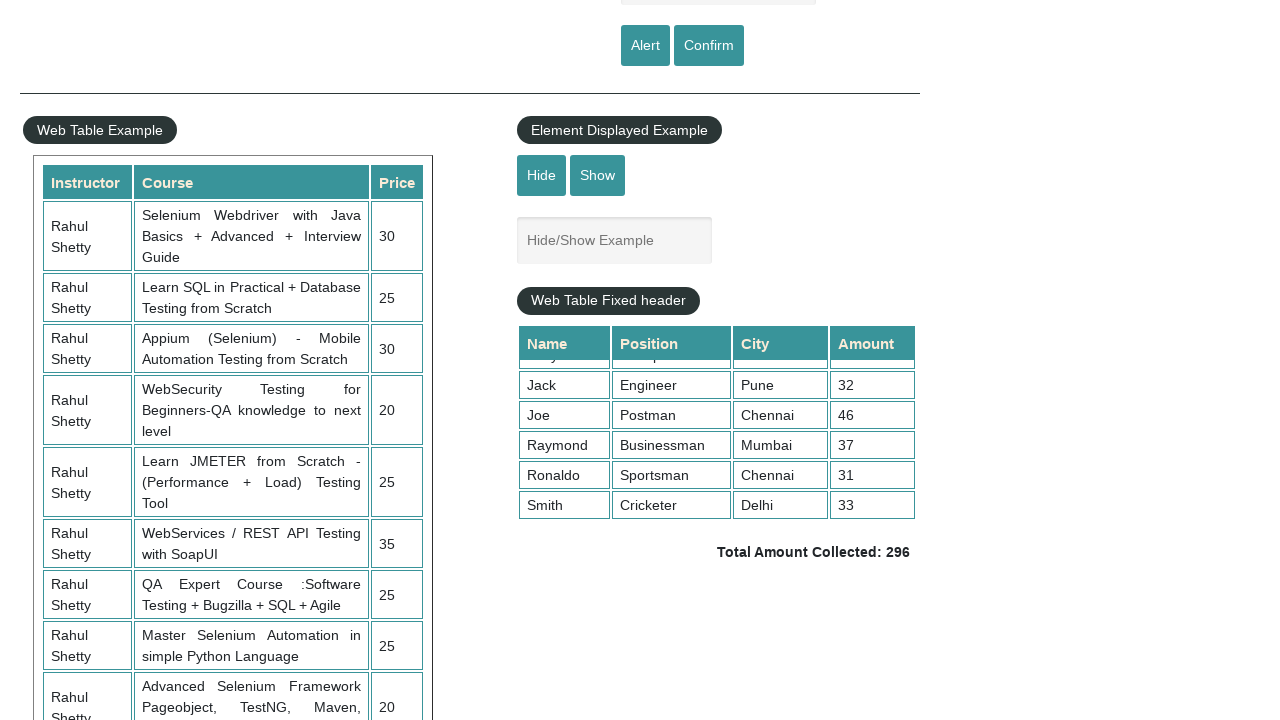

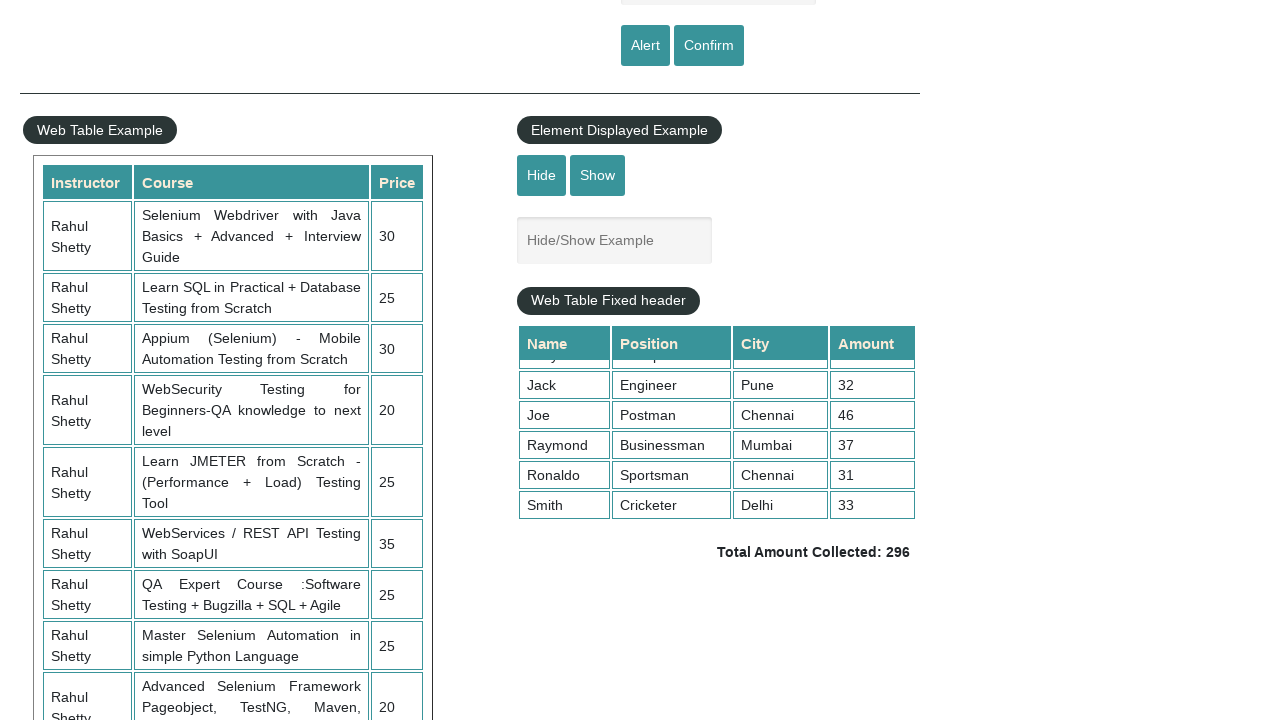